Tests right-click context menu functionality, handles alert, clicks a link to open a new window, and verifies content in the new window

Starting URL: https://the-internet.herokuapp.com/context_menu

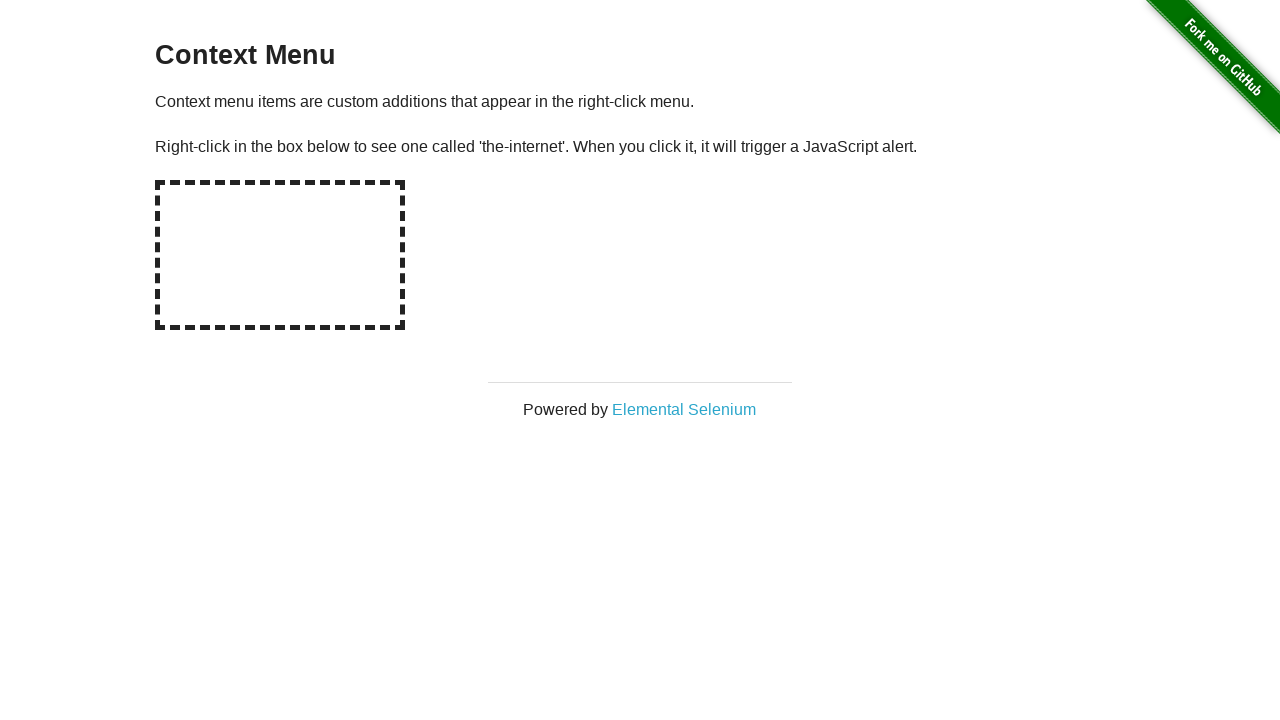

Right-clicked on hot-spot area to open context menu at (280, 255) on #hot-spot
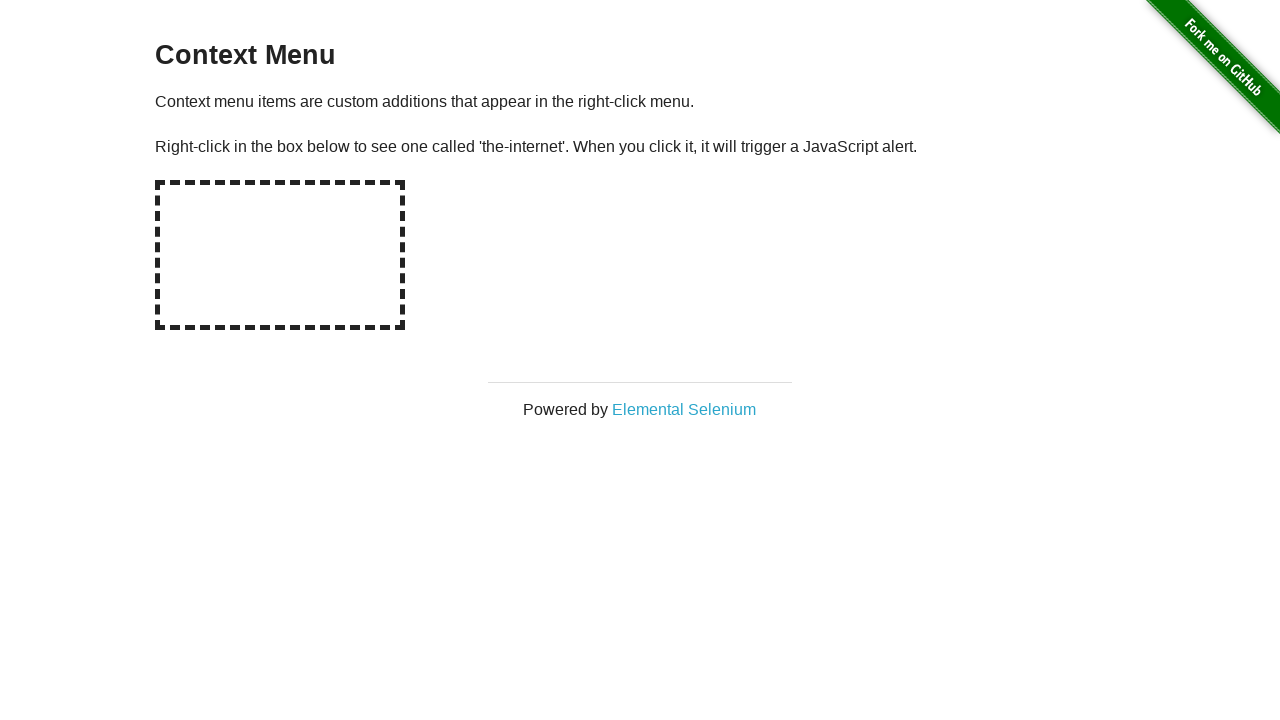

Set up dialog handler to accept alerts
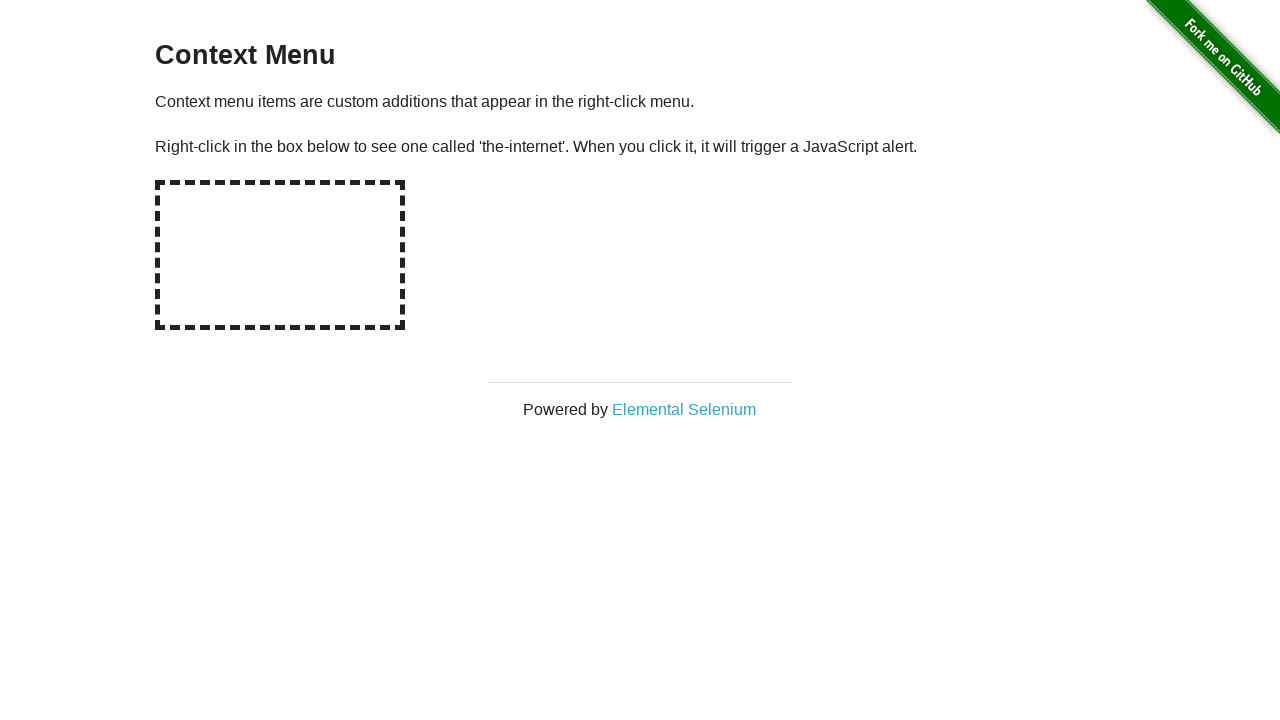

Clicked on 'Elemental Selenium' link to open new window at (684, 409) on text=Elemental Selenium
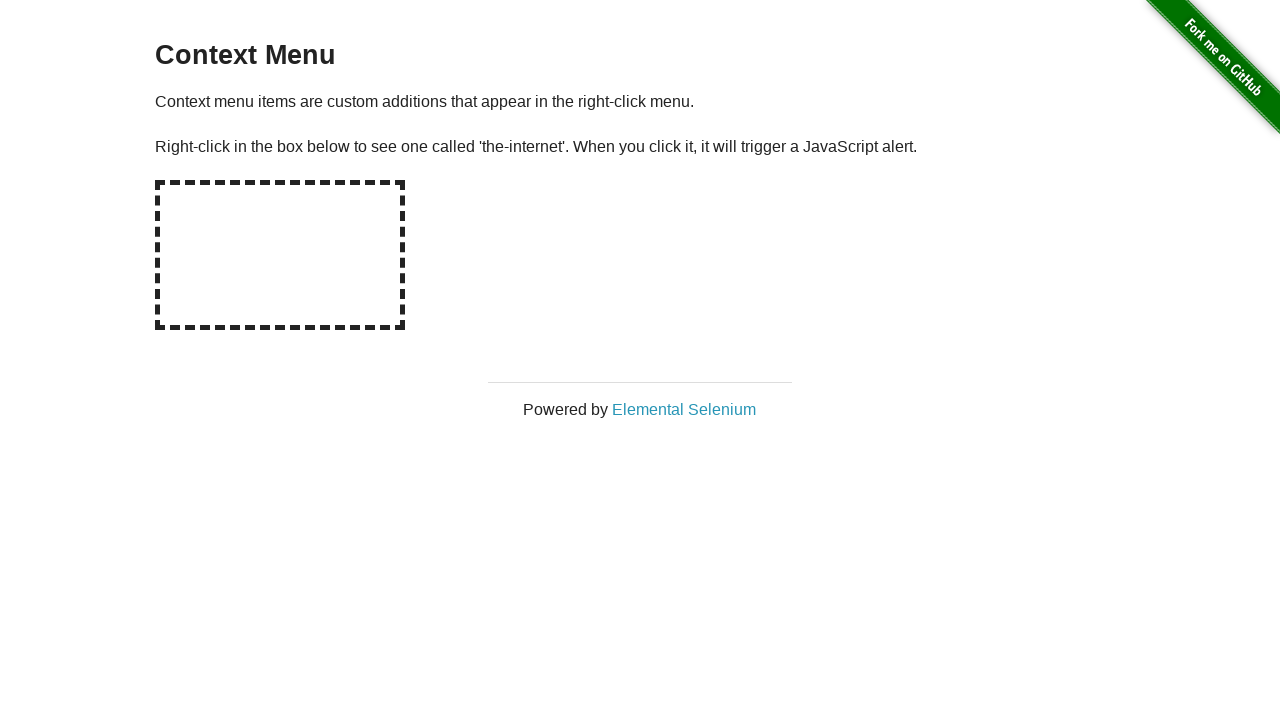

New popup window opened successfully
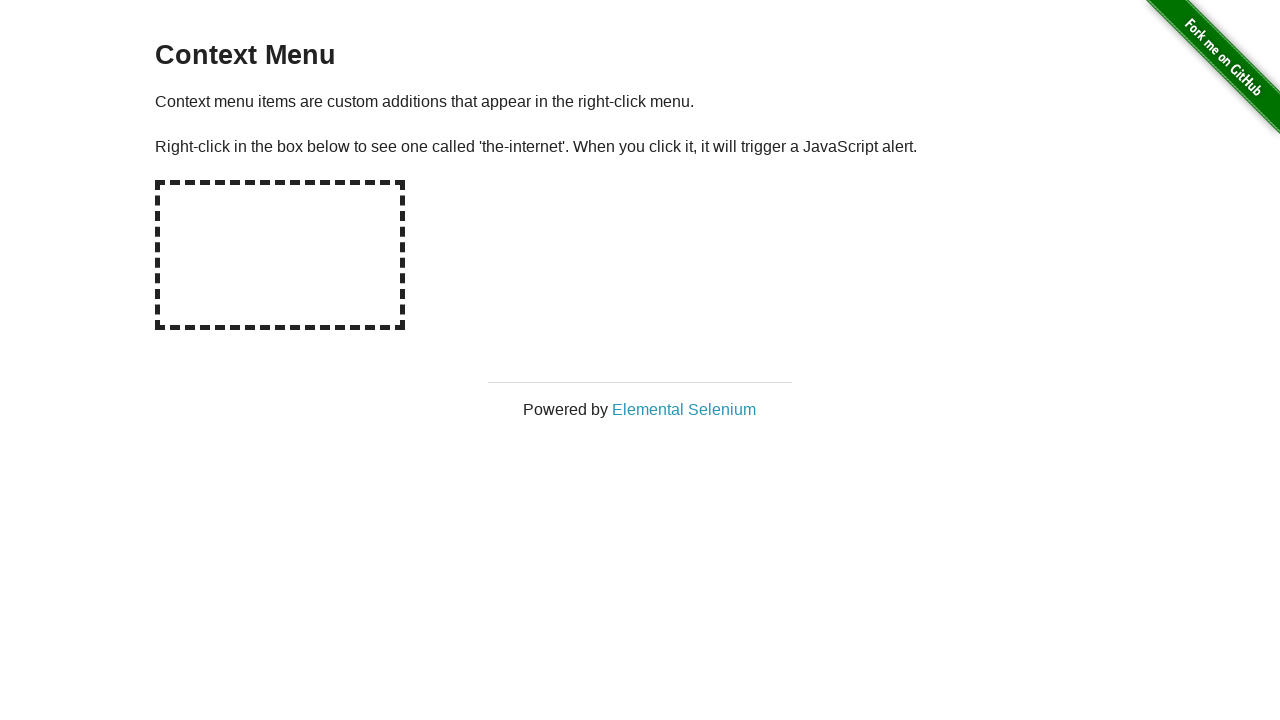

New page loaded completely
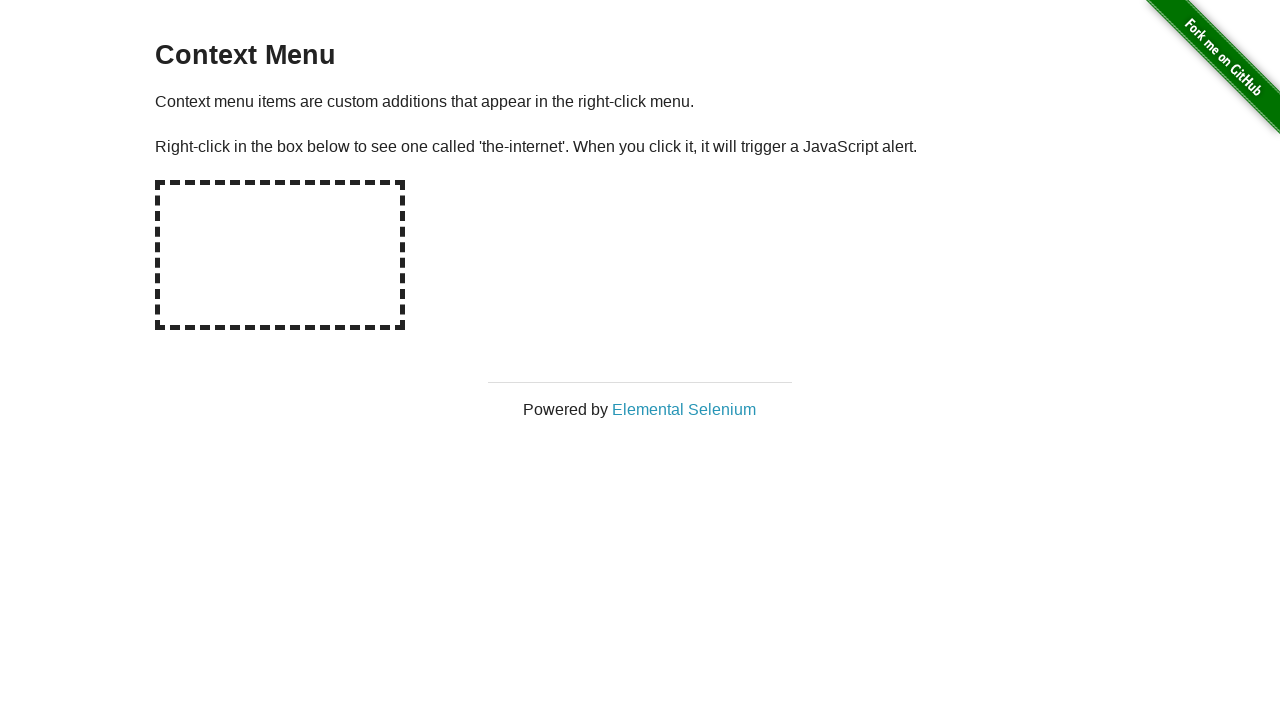

Retrieved h1 text from new page: 'Elemental Selenium'
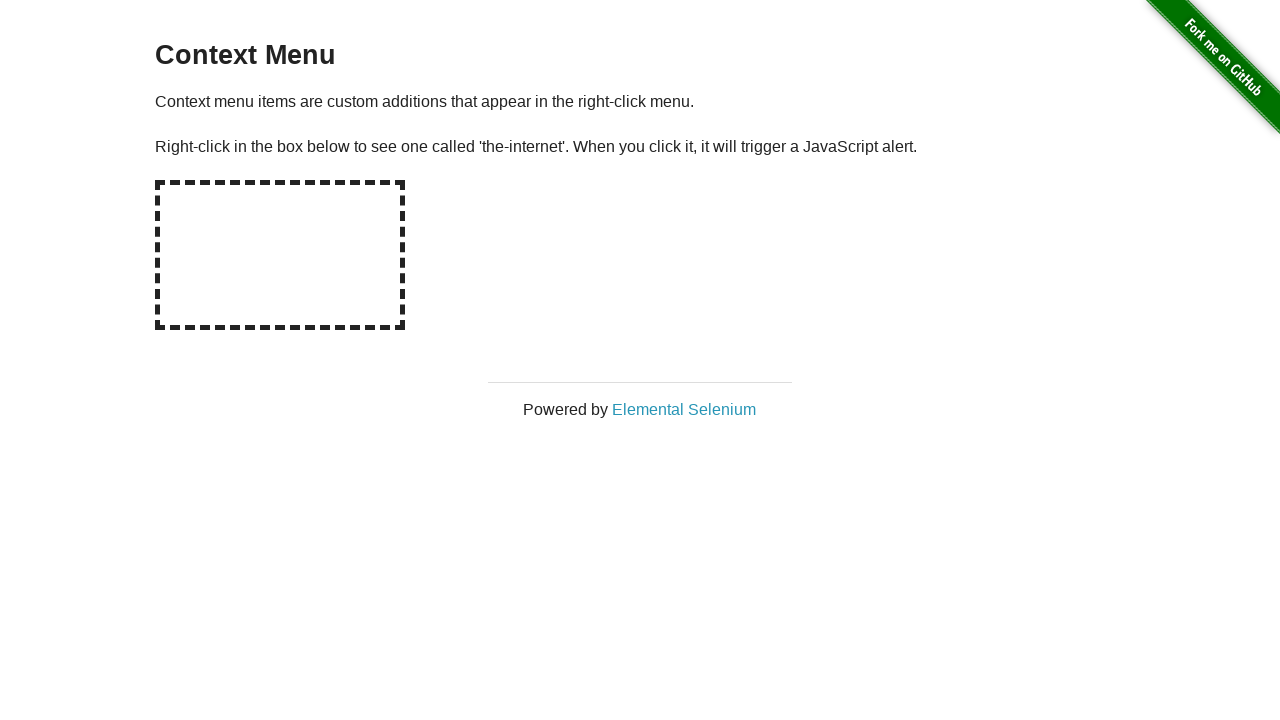

Verified h1 content is 'Elemental Selenium'
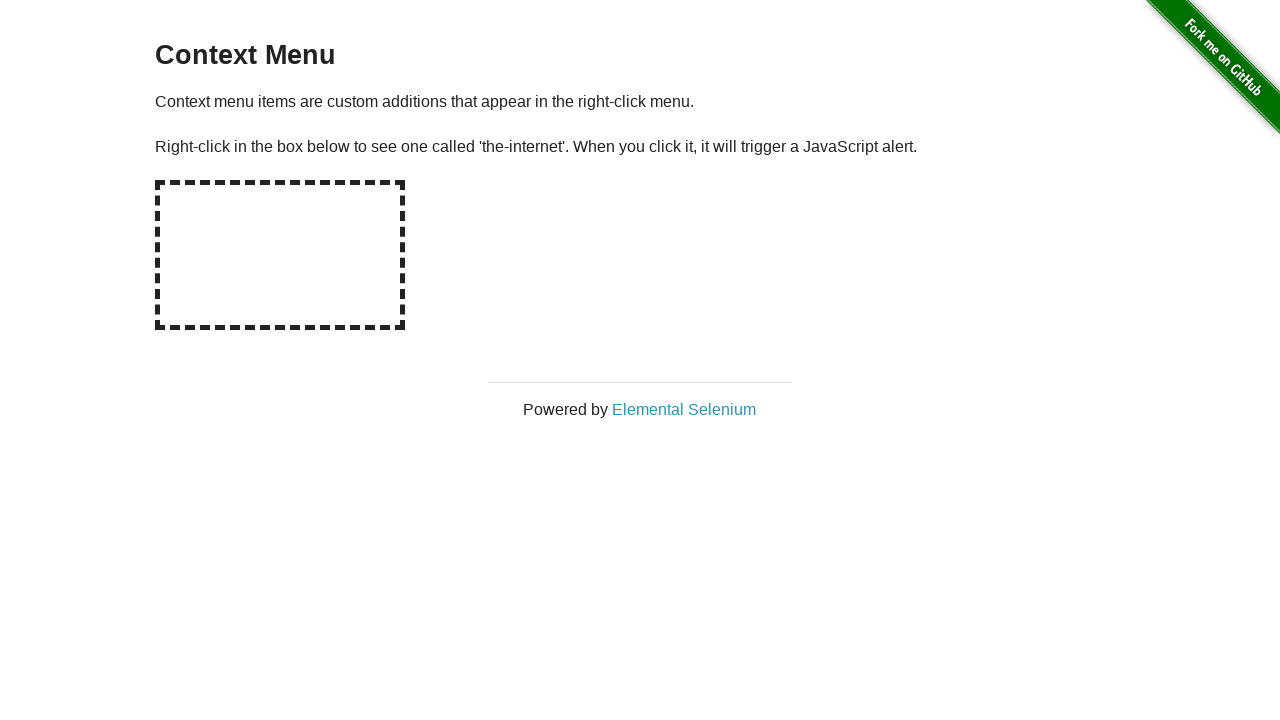

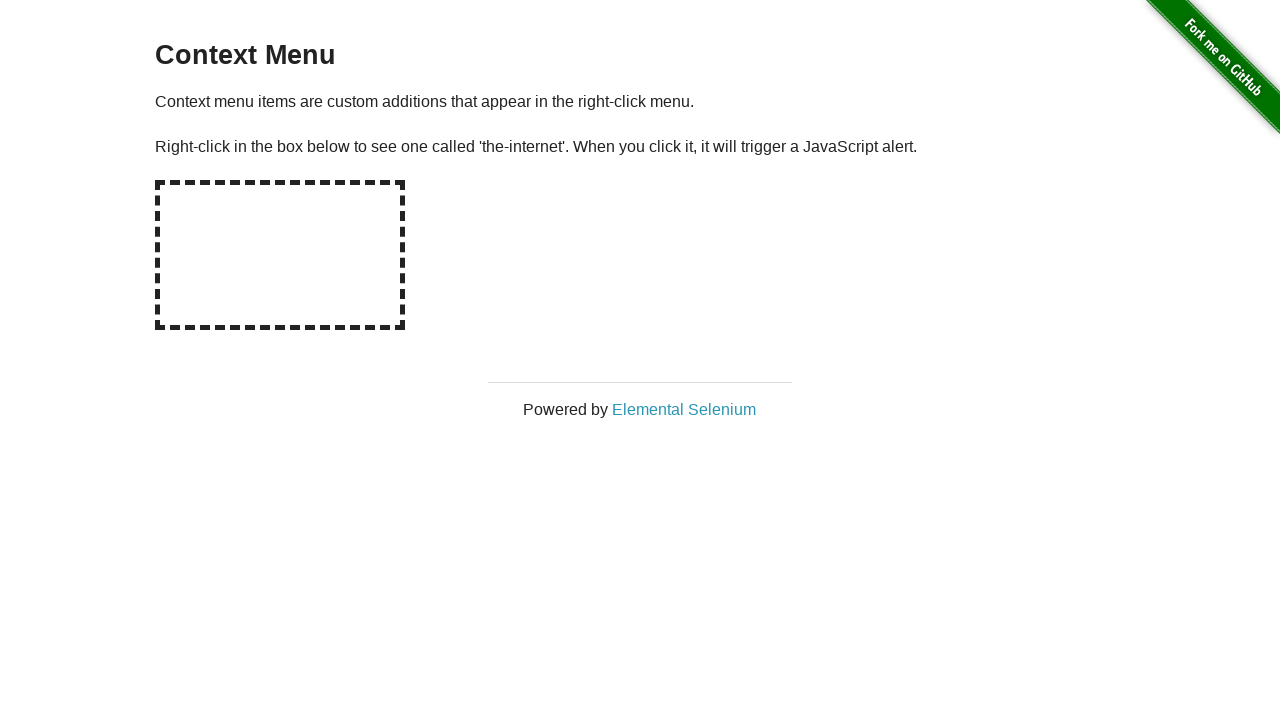